Verifies that payment logos are displayed in the payment section

Starting URL: https://mts.by/

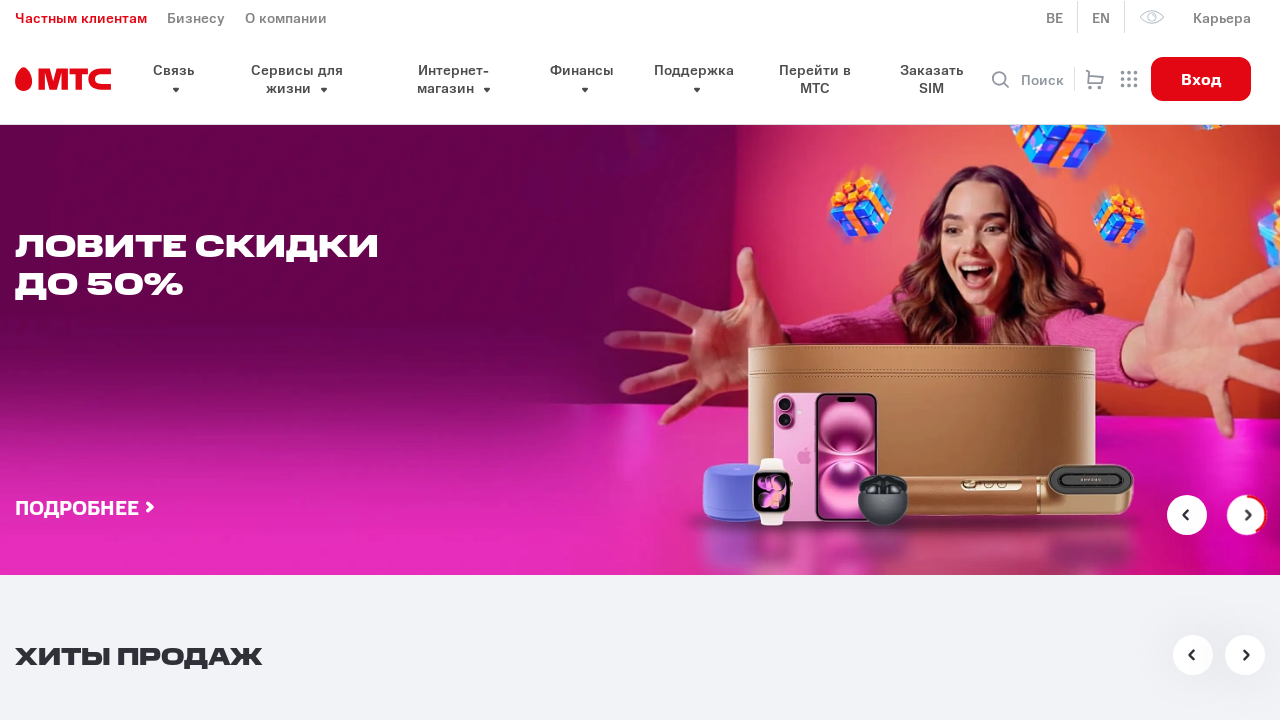

Payment logos section element loaded
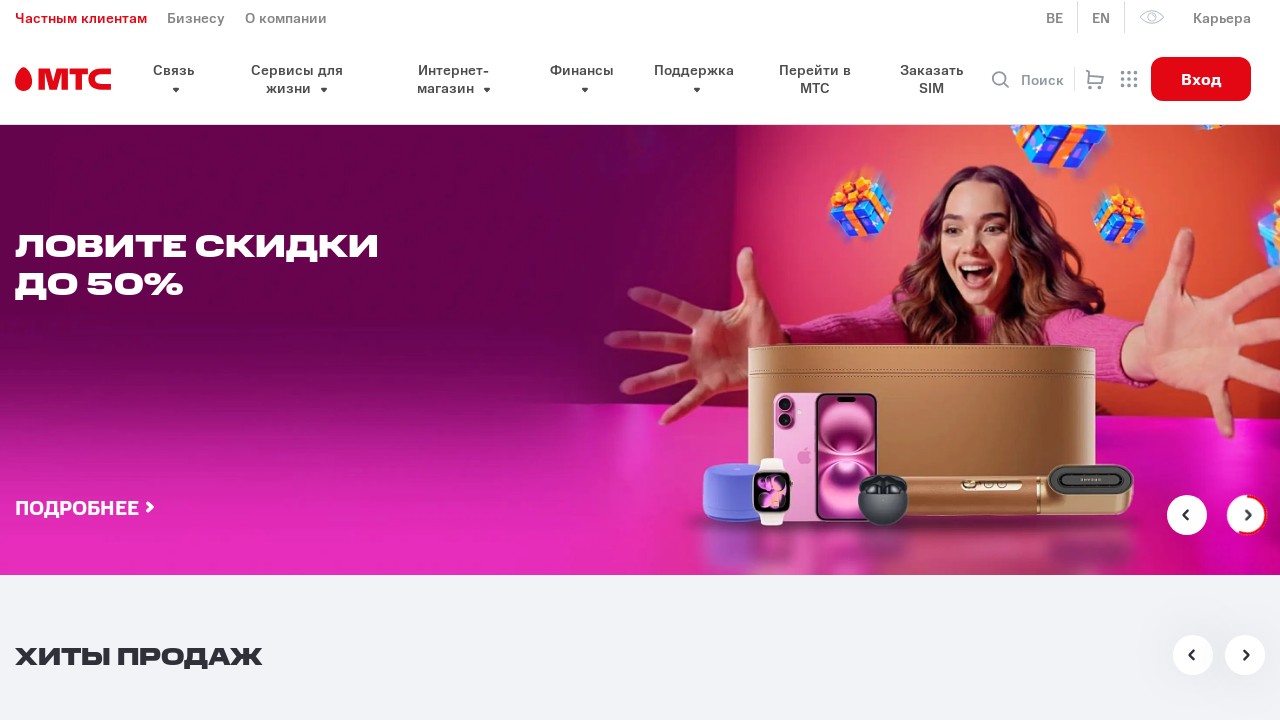

Verified payment logos section is visible
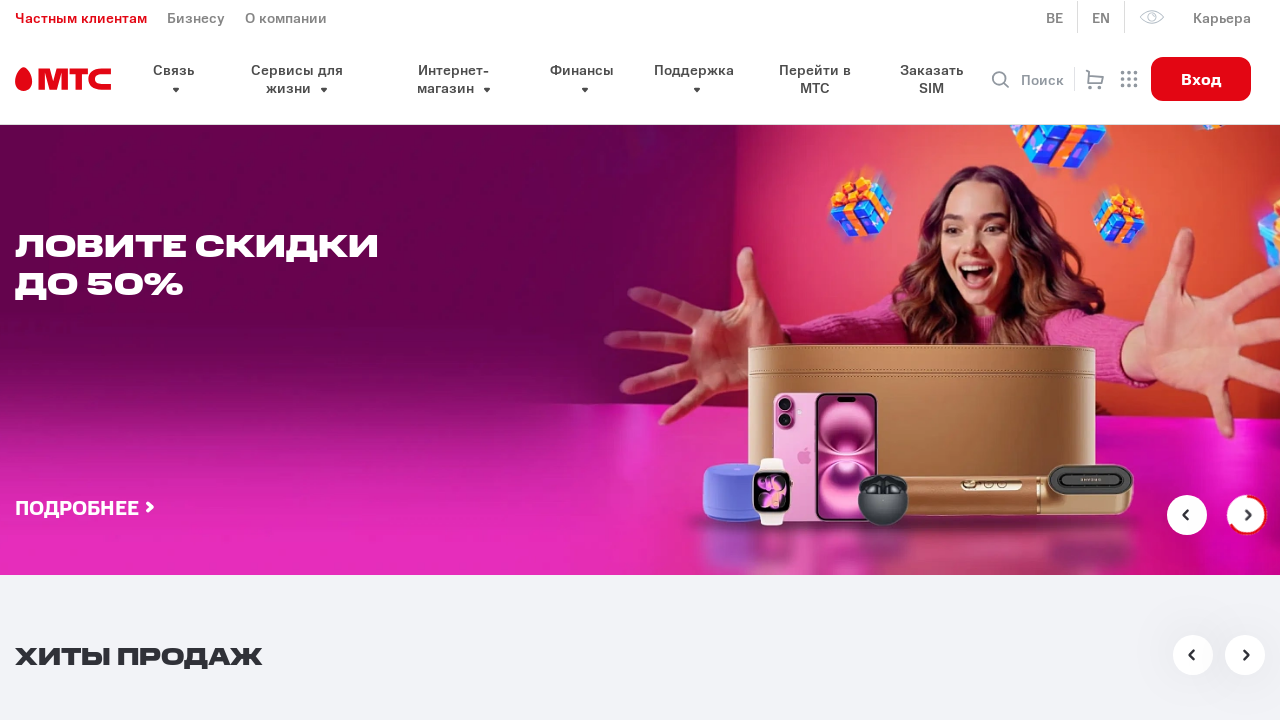

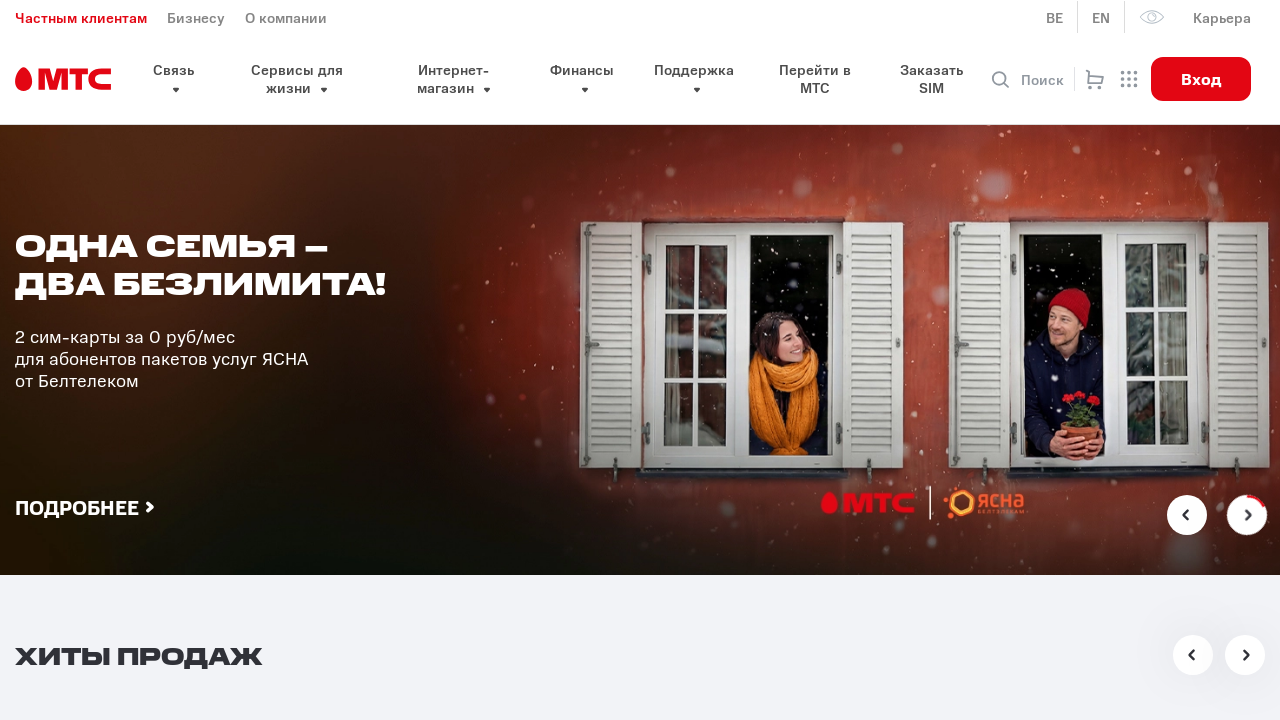